Tests radio button functionality on demoqa.com by checking if a radio button is not selected and then clicking it to select it.

Starting URL: https://demoqa.com/radio-button

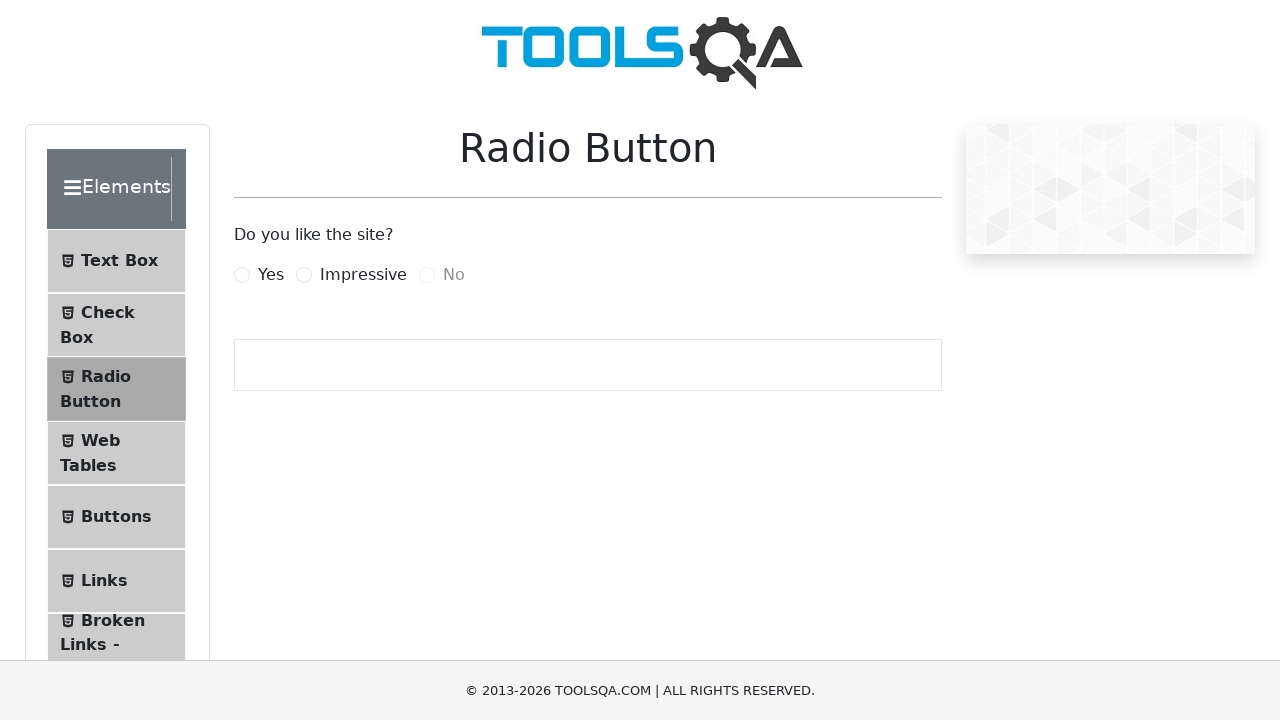

Waited for 'Yes' radio button label to load on demoqa.com/radio-button
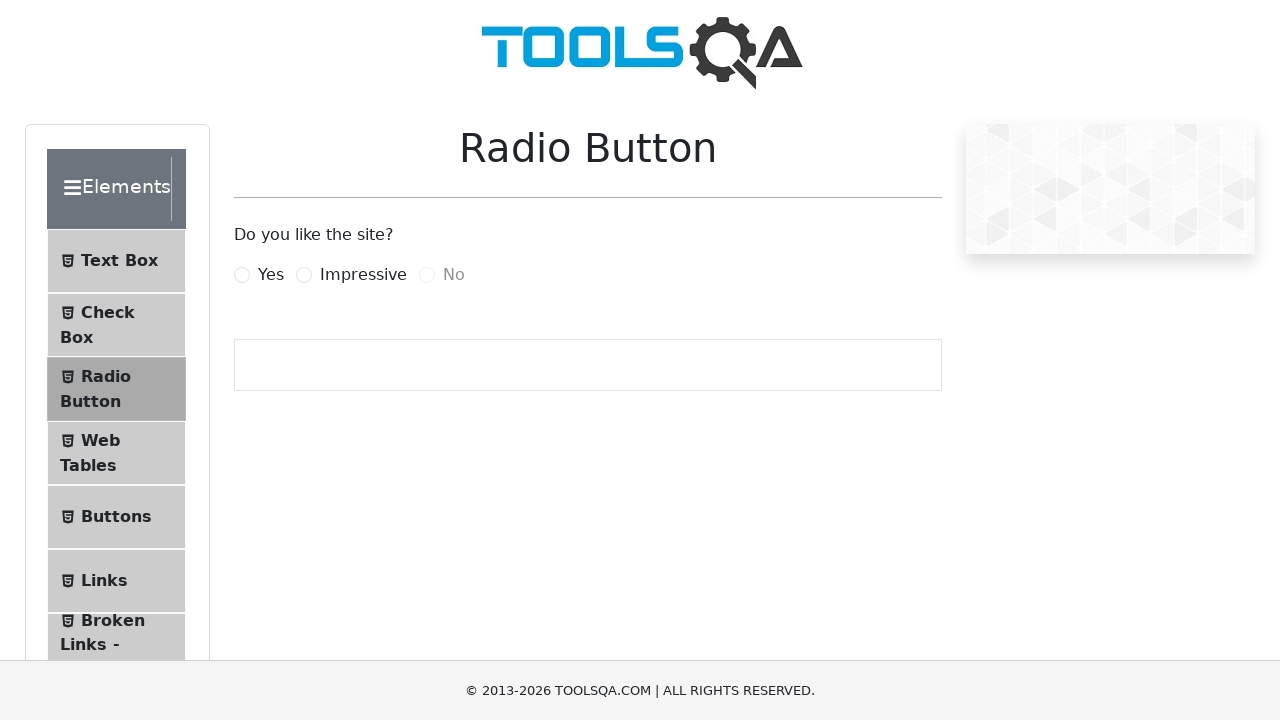

Located the 'Yes' radio button element
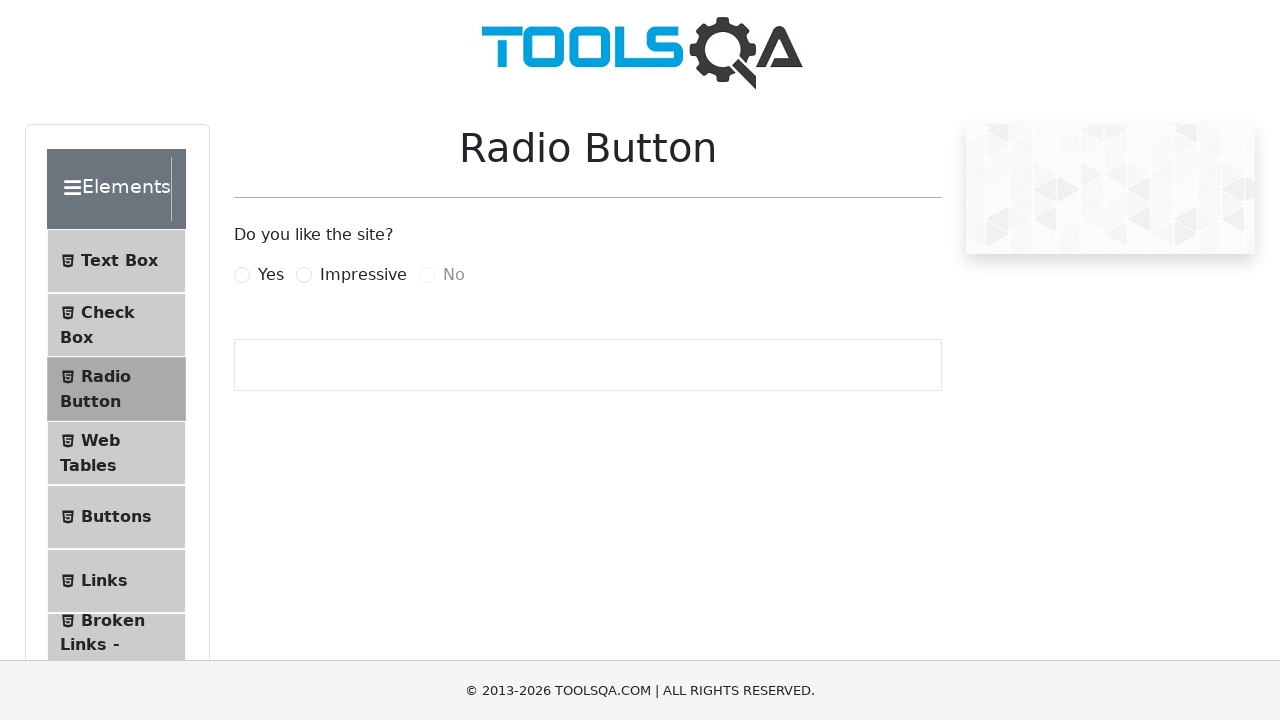

Clicked the 'Yes' radio button label to select it at (271, 275) on label[for='yesRadio']
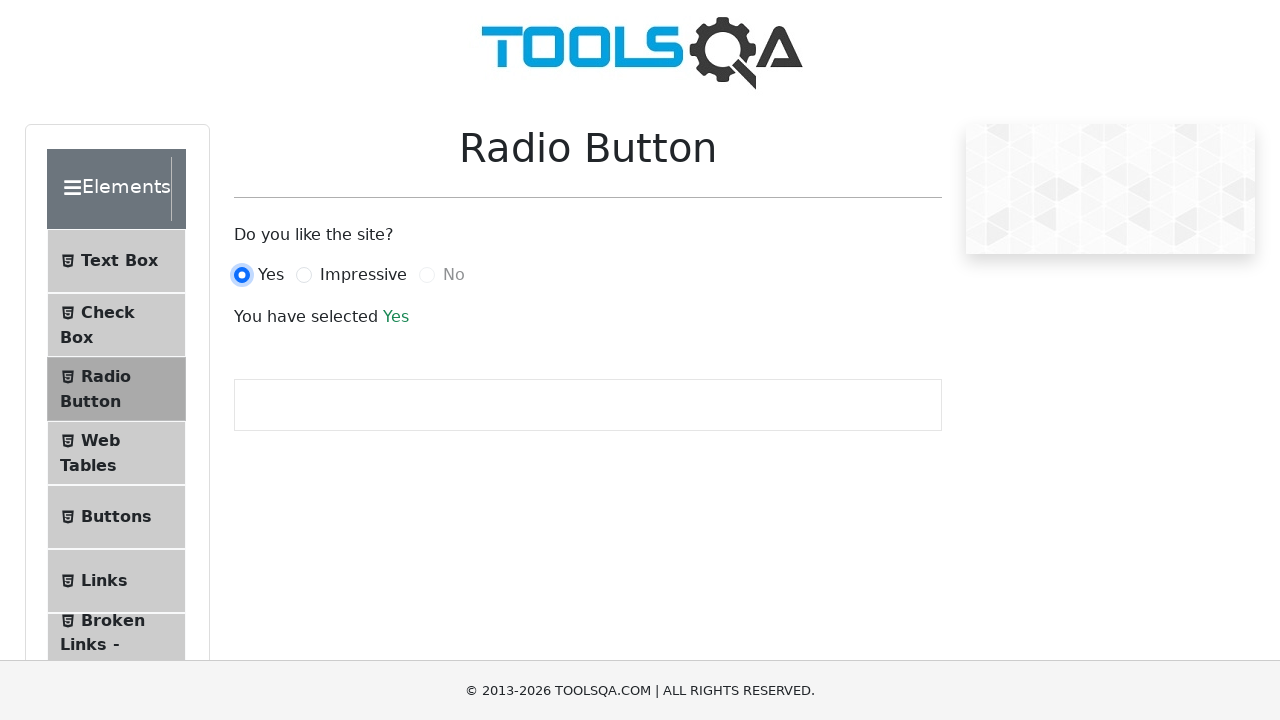

Verified success message appeared confirming radio button was selected
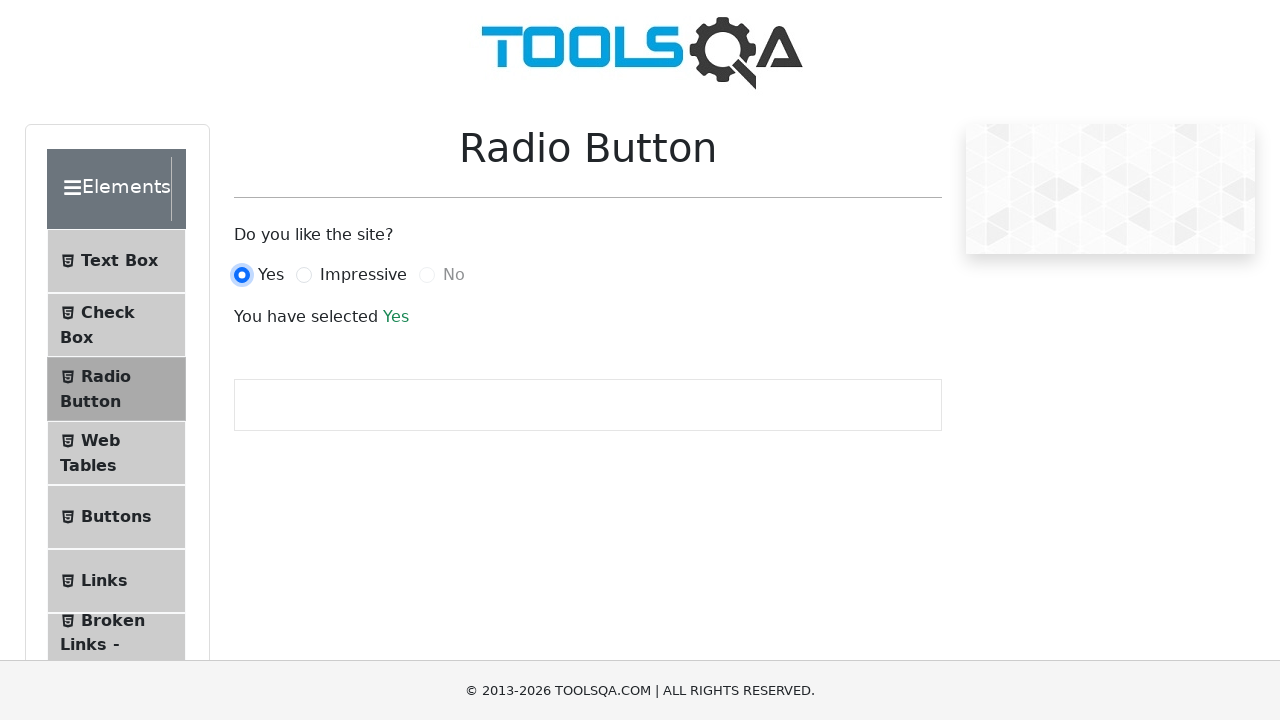

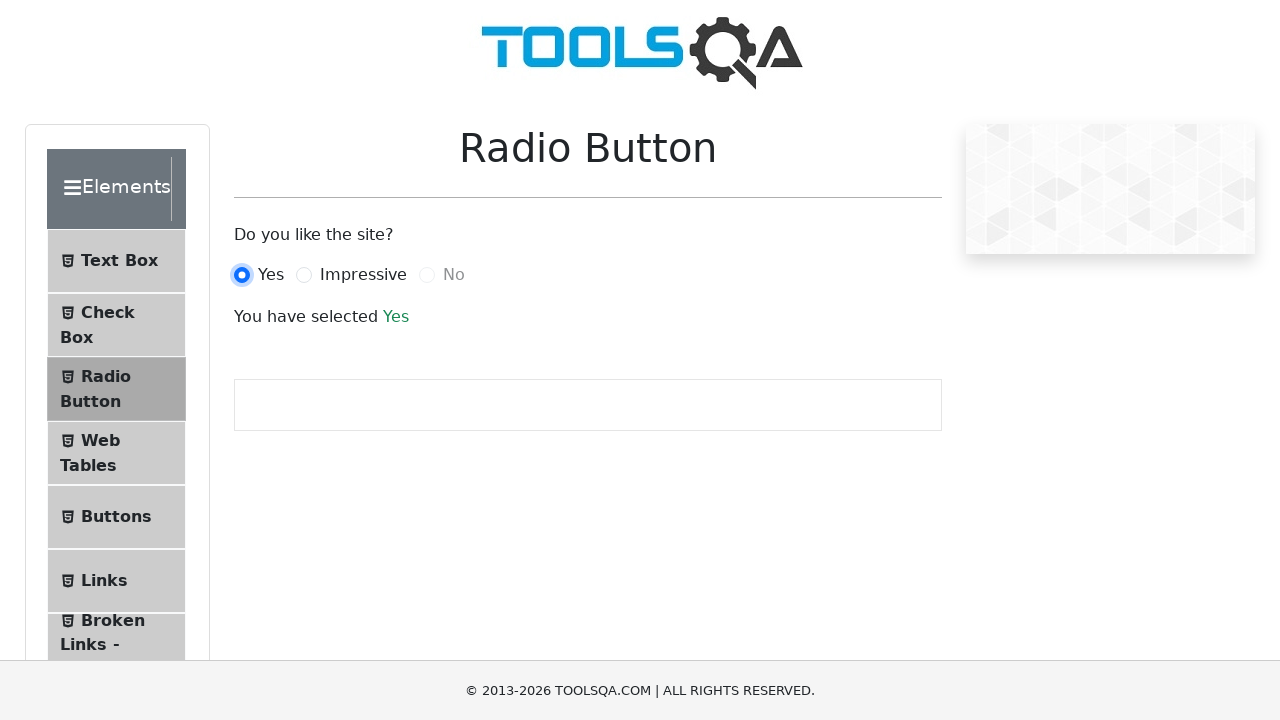